Tests the Add/Remove Elements functionality by clicking the "Add Element" button multiple times to add elements, then clicking "Delete" buttons to remove some elements, verifying the dynamic element manipulation on the page.

Starting URL: https://the-internet.herokuapp.com/

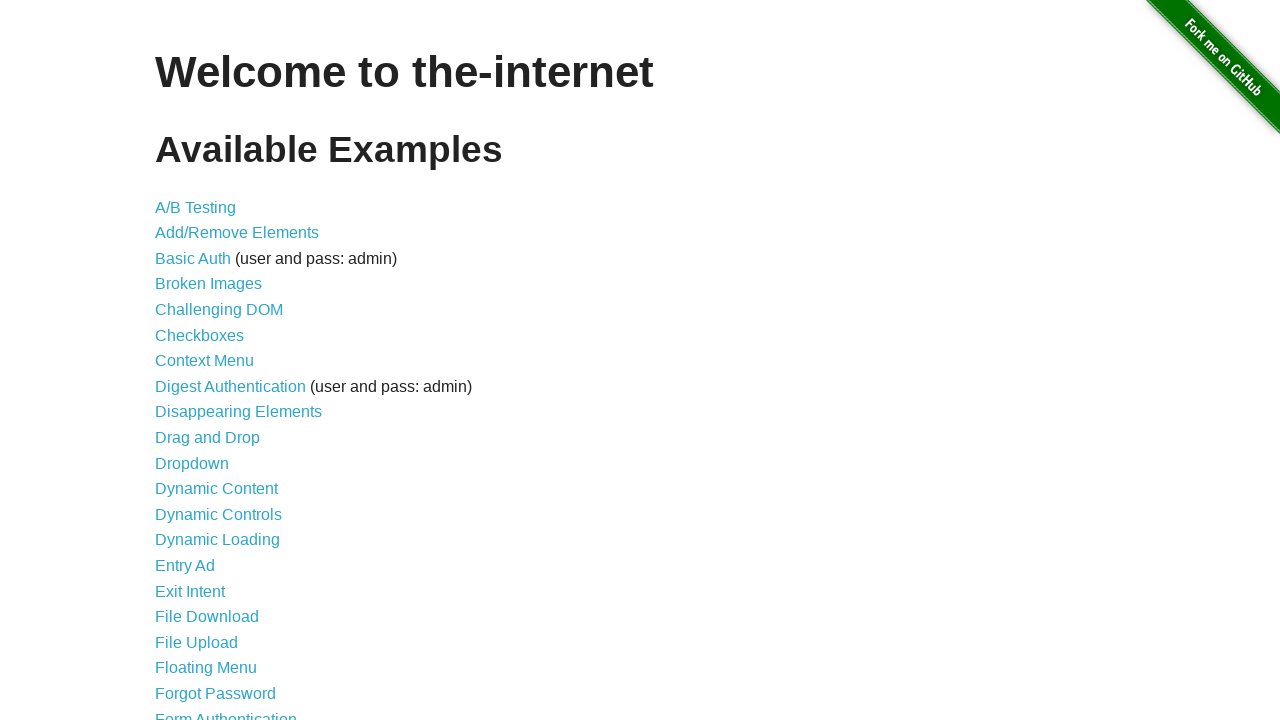

Clicked on 'Add/Remove Elements' link to navigate to the test page at (237, 233) on text=Add/Remove Elements
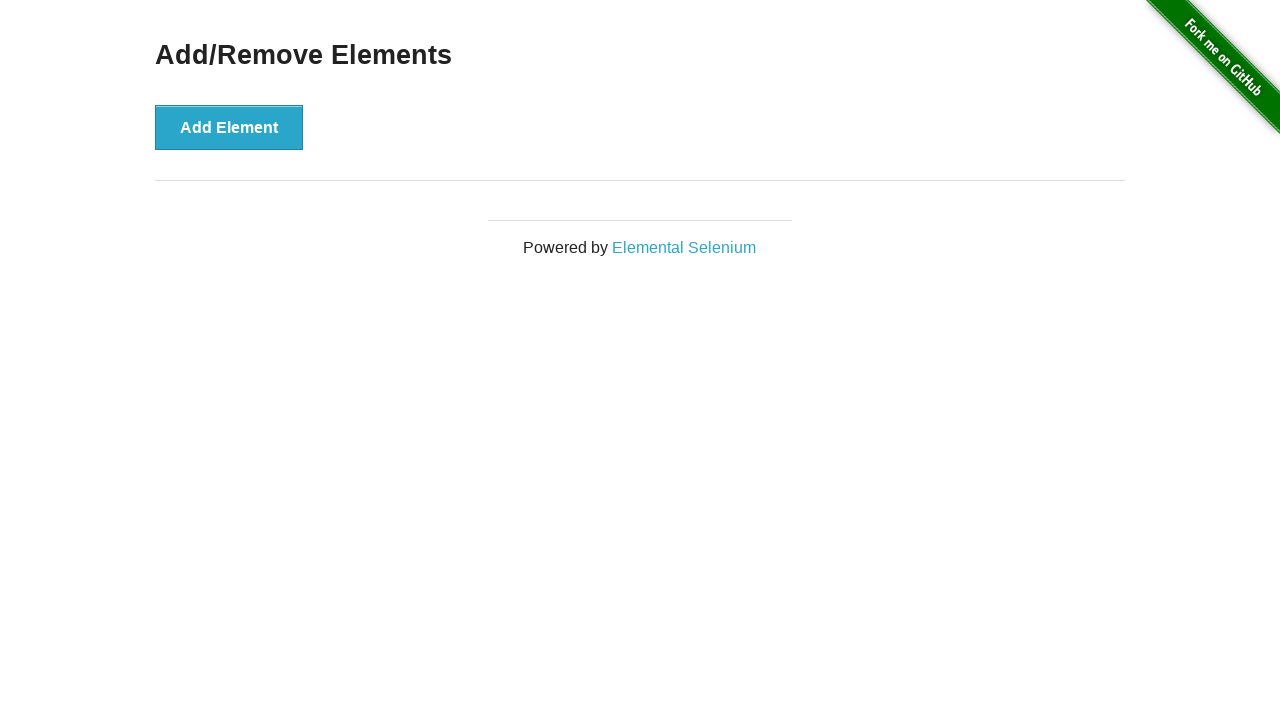

Add Element button is now visible
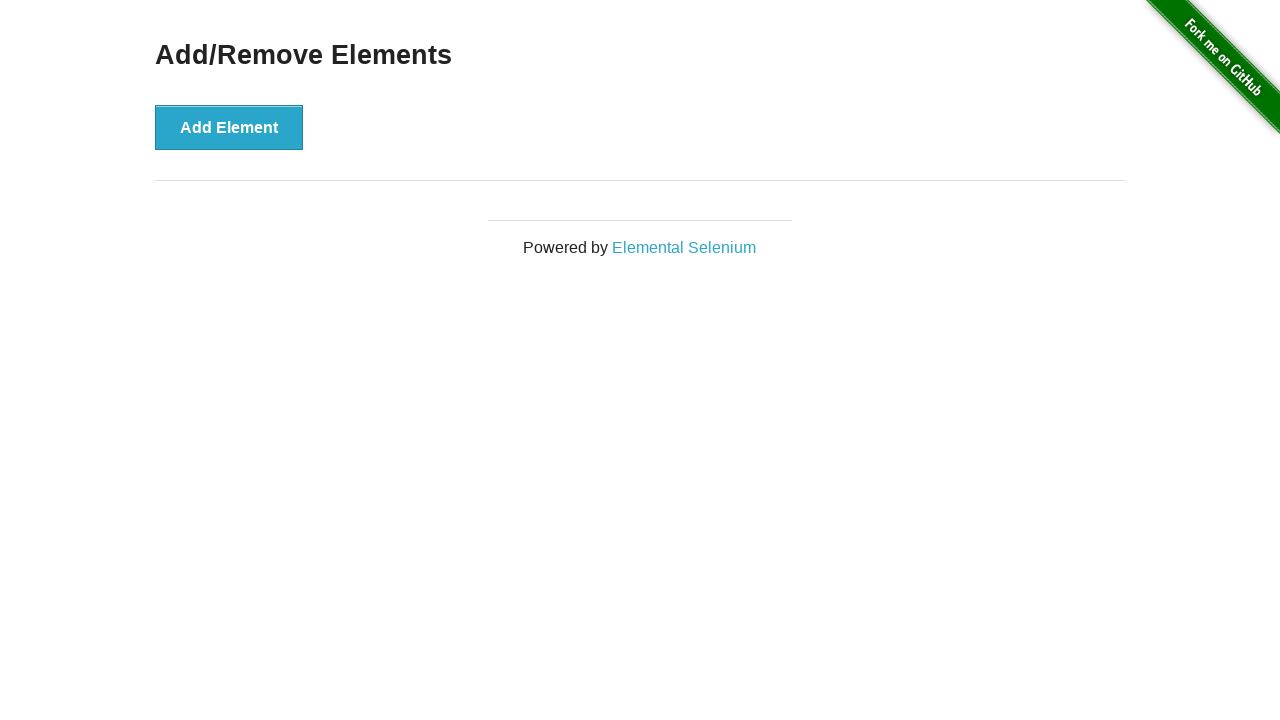

Clicked 'Add Element' button (click 1 of 5) at (229, 127) on button:has-text('Add Element')
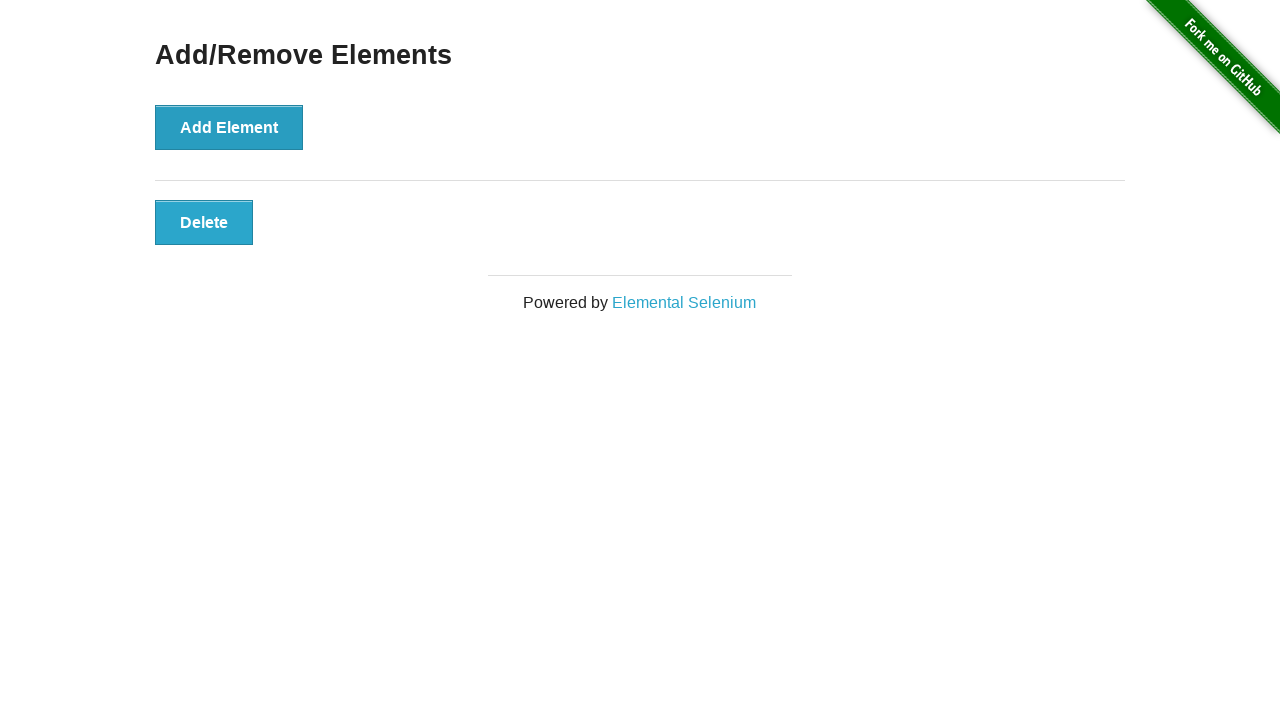

Clicked 'Add Element' button (click 2 of 5) at (229, 127) on button:has-text('Add Element')
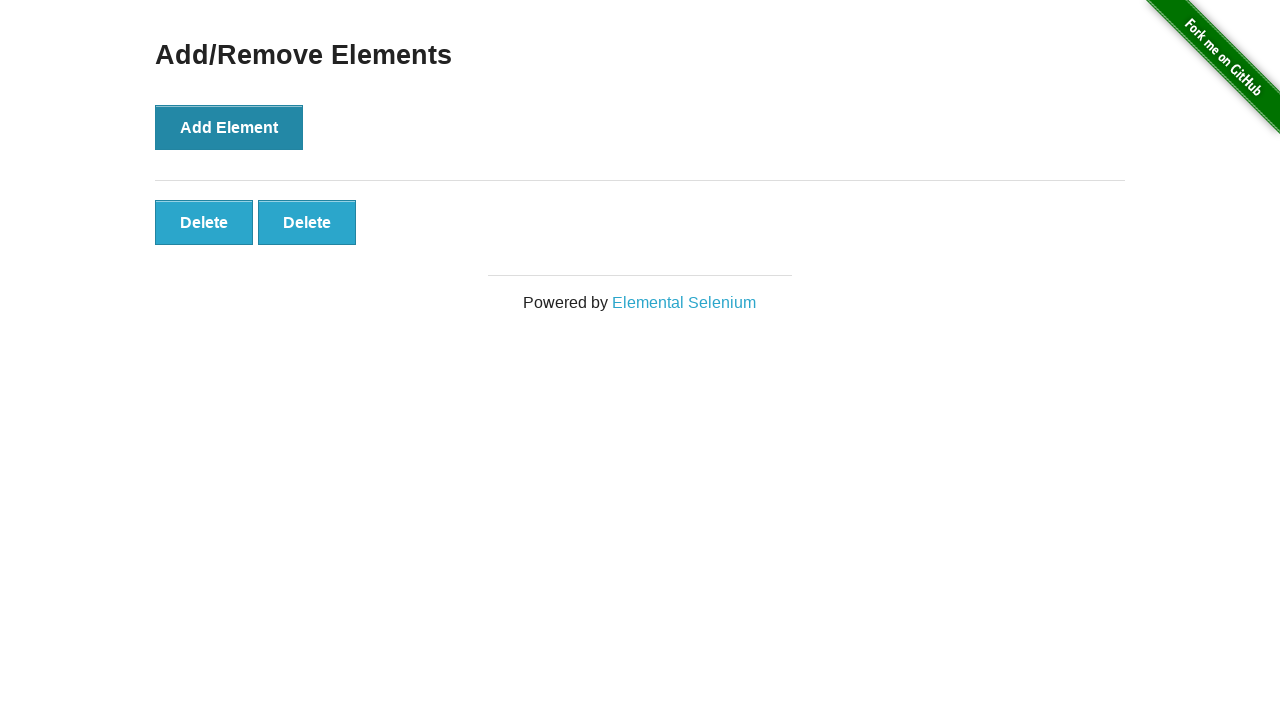

Clicked 'Add Element' button (click 3 of 5) at (229, 127) on button:has-text('Add Element')
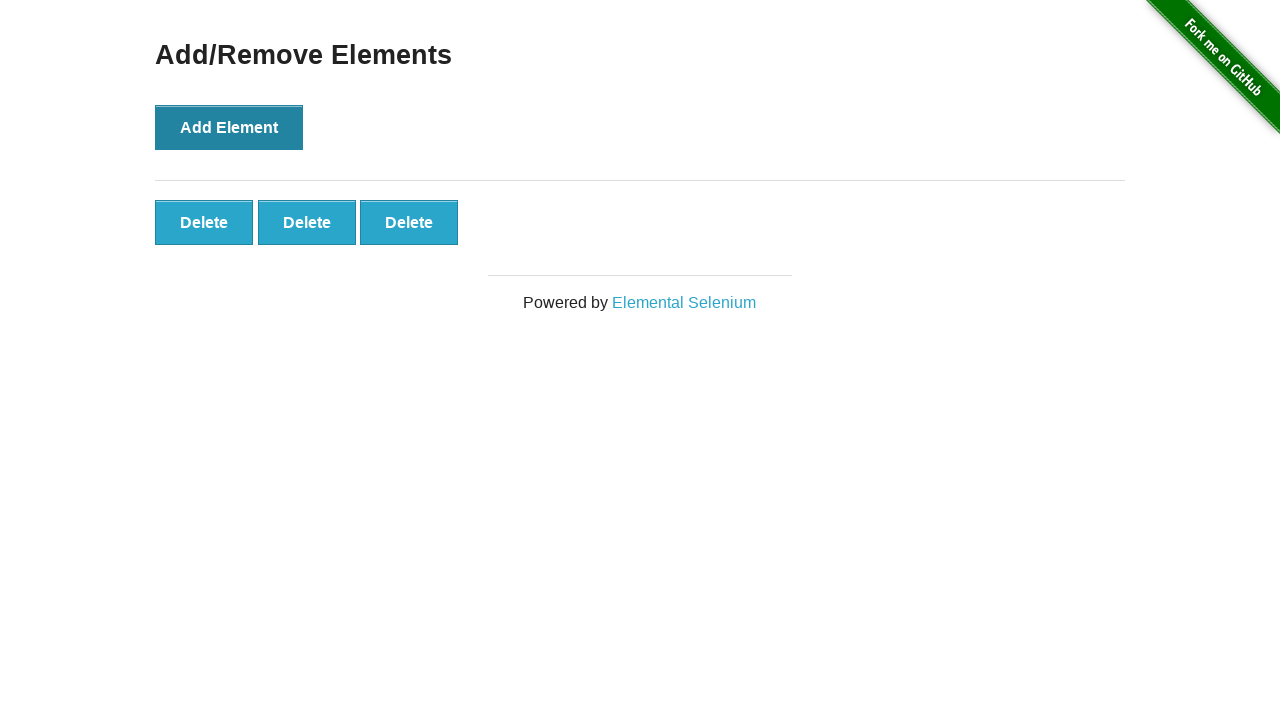

Clicked 'Add Element' button (click 4 of 5) at (229, 127) on button:has-text('Add Element')
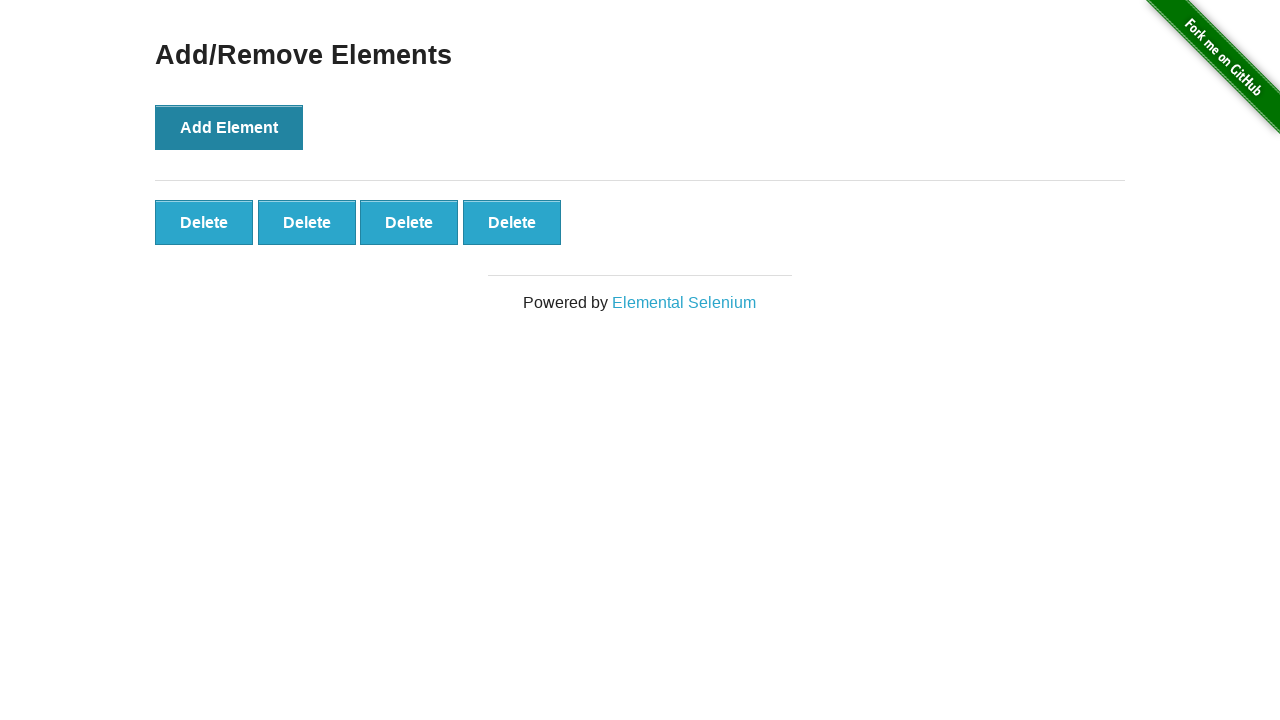

Clicked 'Add Element' button (click 5 of 5) at (229, 127) on button:has-text('Add Element')
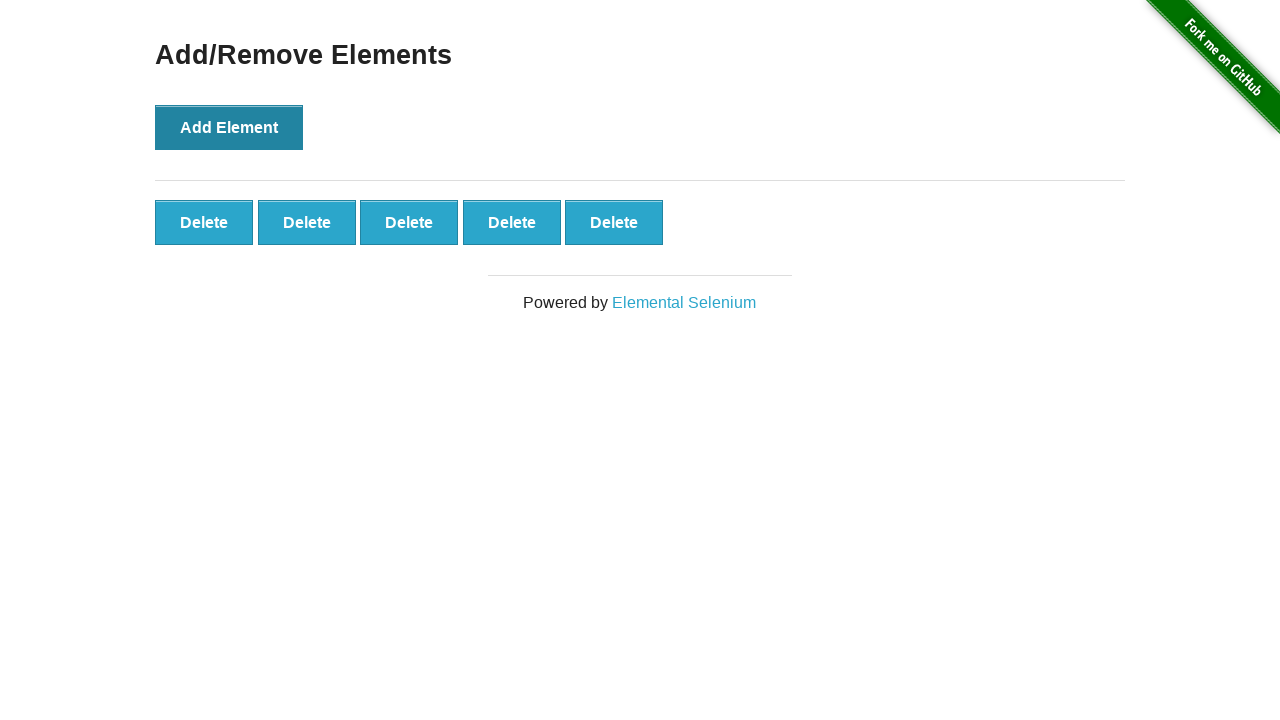

Clicked 'Delete' button to remove element (removal 1 of 3) at (204, 222) on button:has-text('Delete') >> nth=0
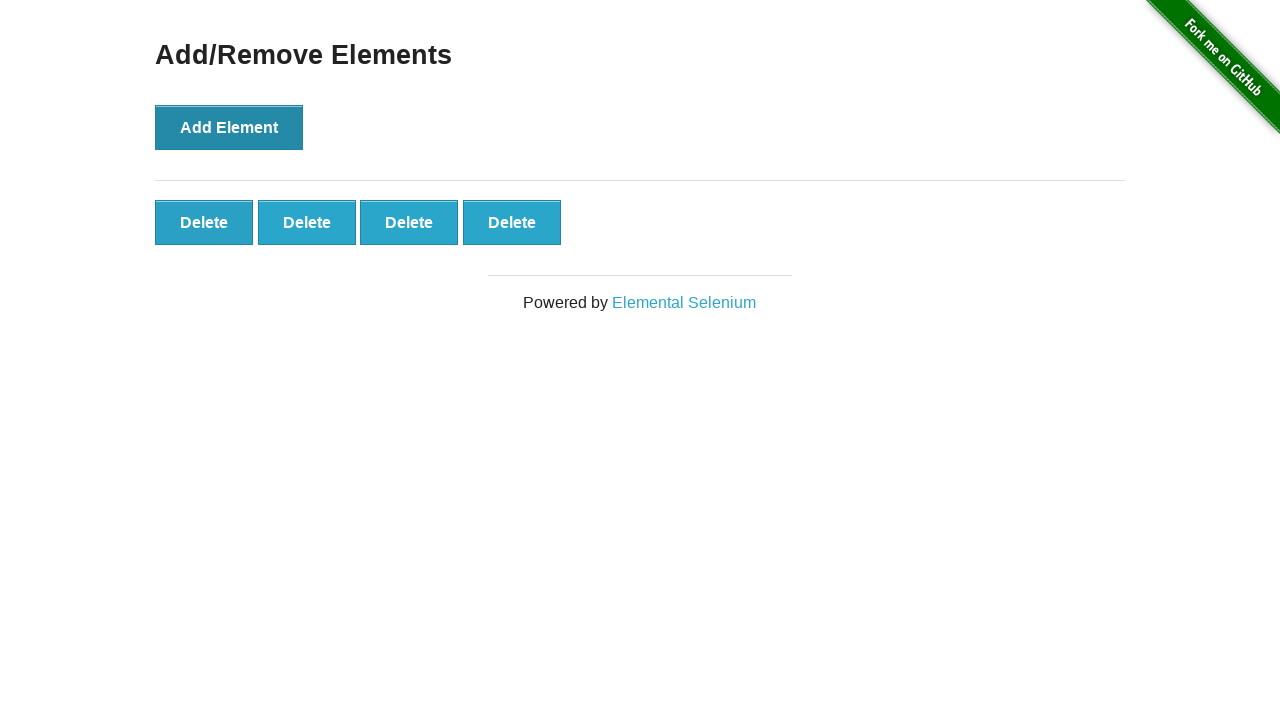

Clicked 'Delete' button to remove element (removal 2 of 3) at (204, 222) on button:has-text('Delete') >> nth=0
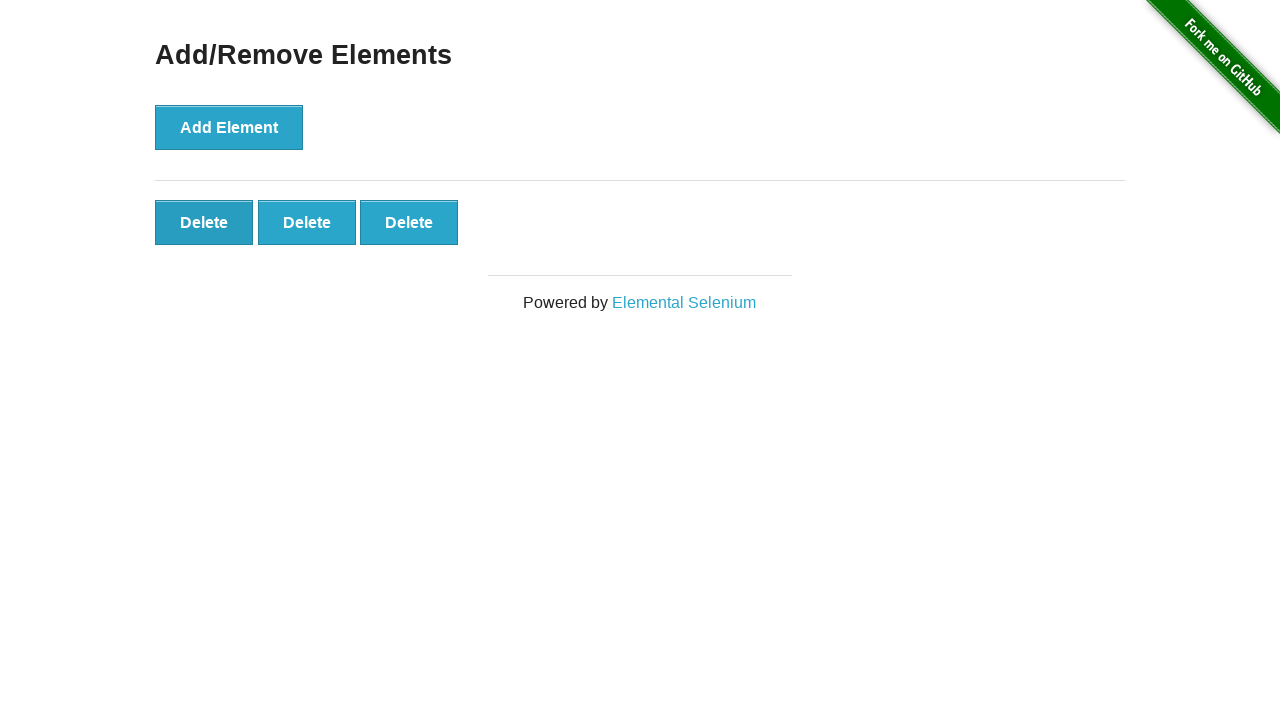

Clicked 'Delete' button to remove element (removal 3 of 3) at (204, 222) on button:has-text('Delete') >> nth=0
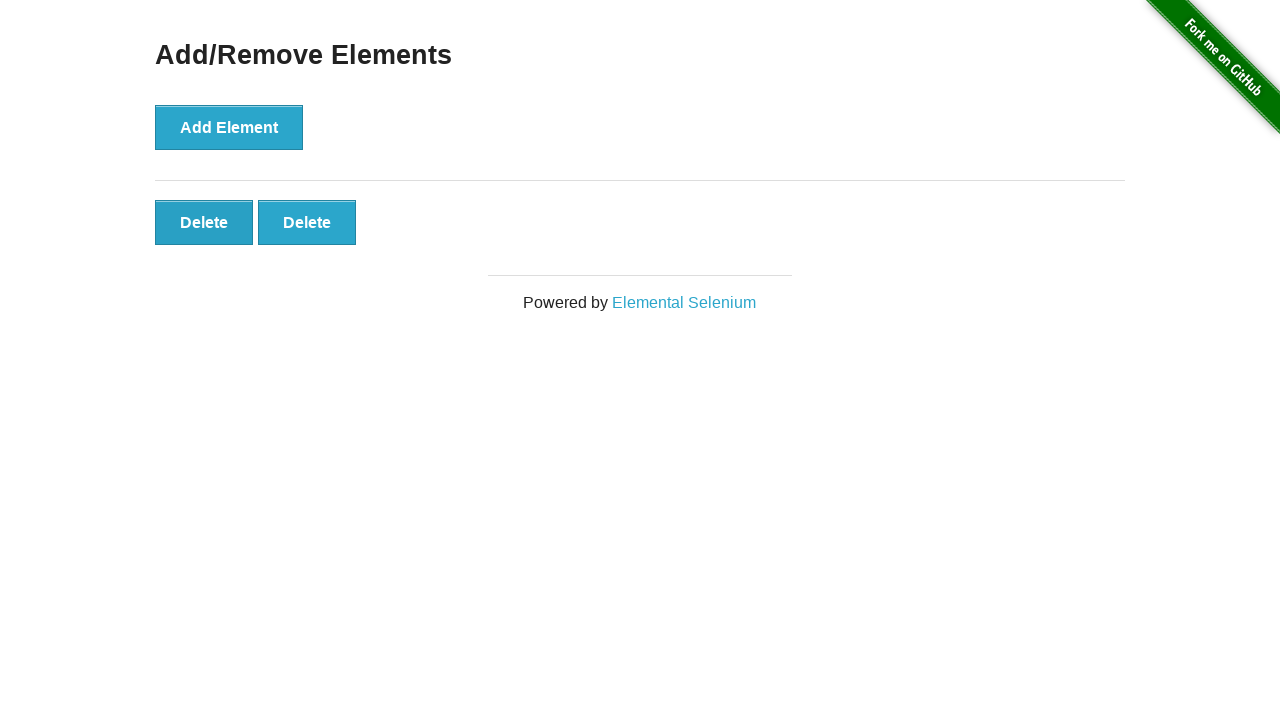

Elements container is visible showing final state
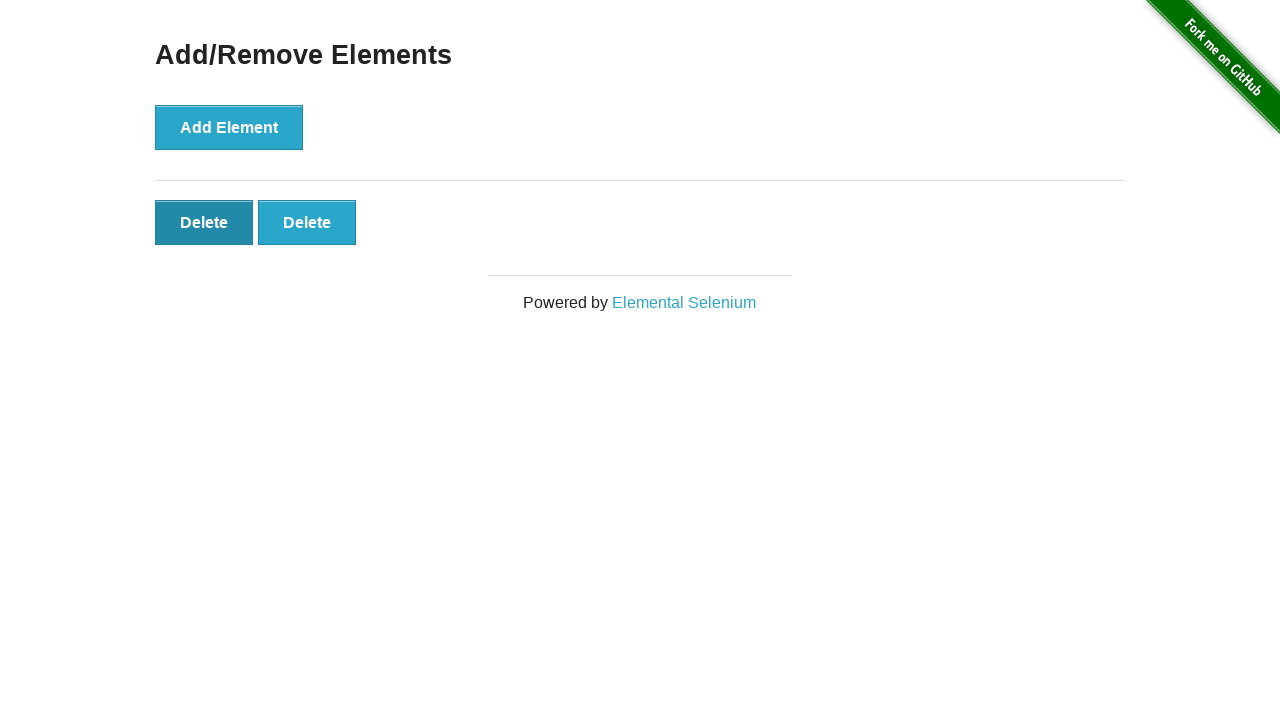

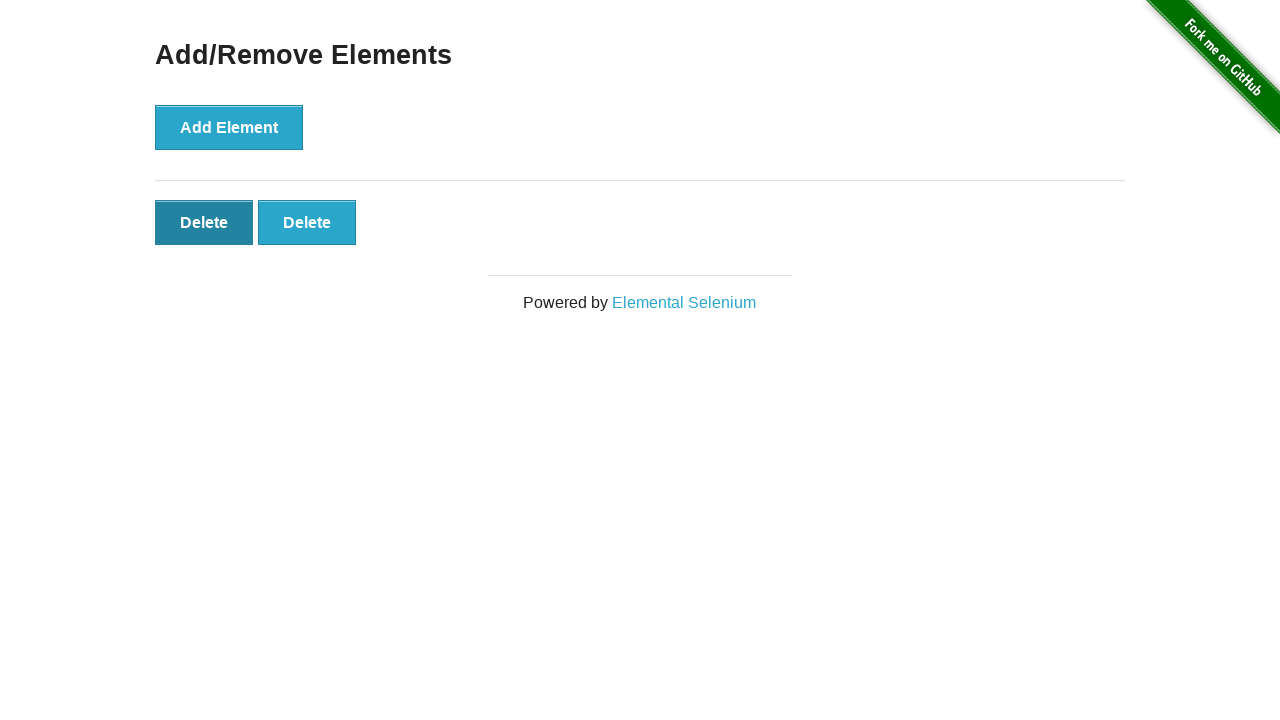